Tests navigation by hovering over a "SwitchTo" menu item and clicking on the "Frames" link in the dropdown

Starting URL: https://demo.automationtesting.in/Datepicker.html

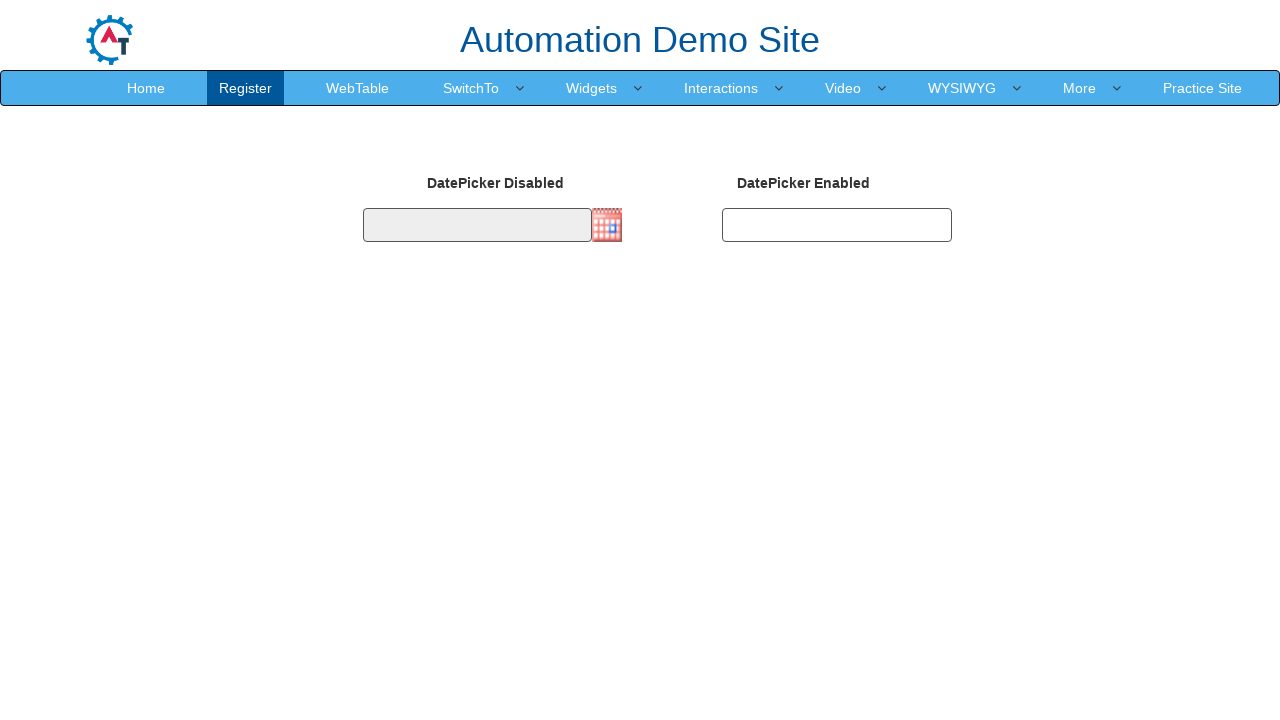

Navigated to Datepicker demo page
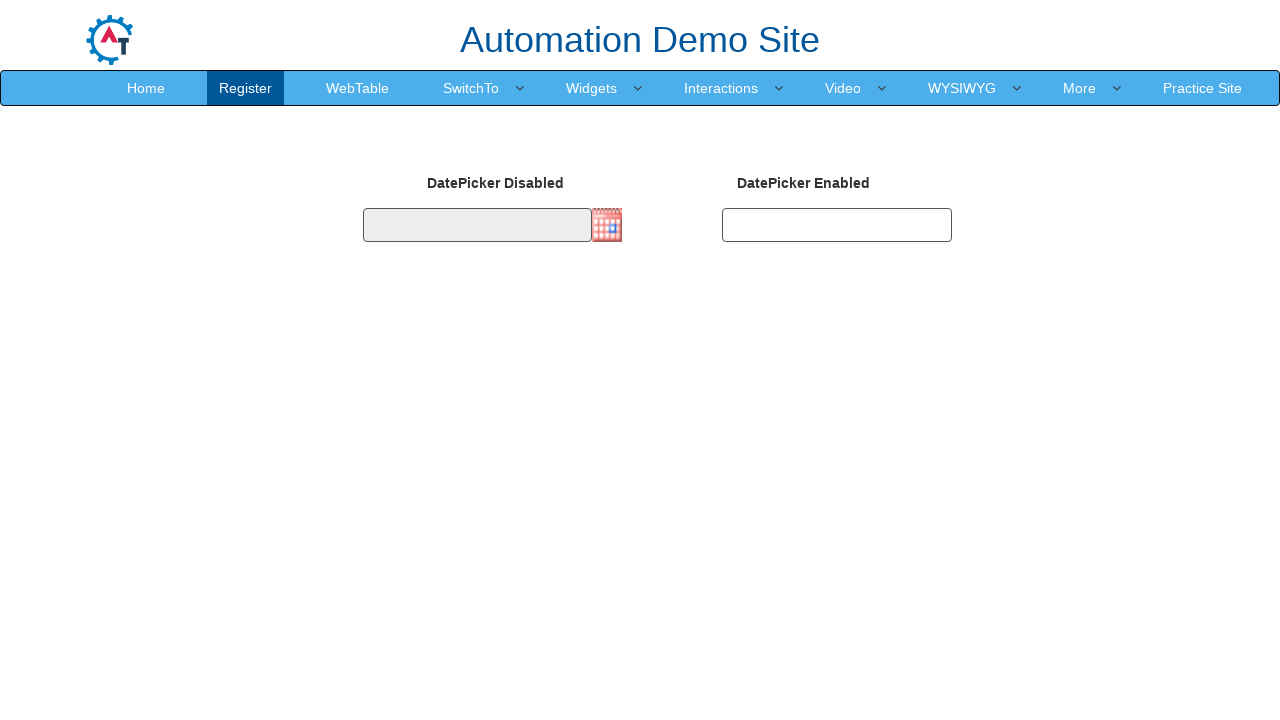

Hovered over SwitchTo menu item at (471, 88) on xpath=//a[normalize-space()='SwitchTo']
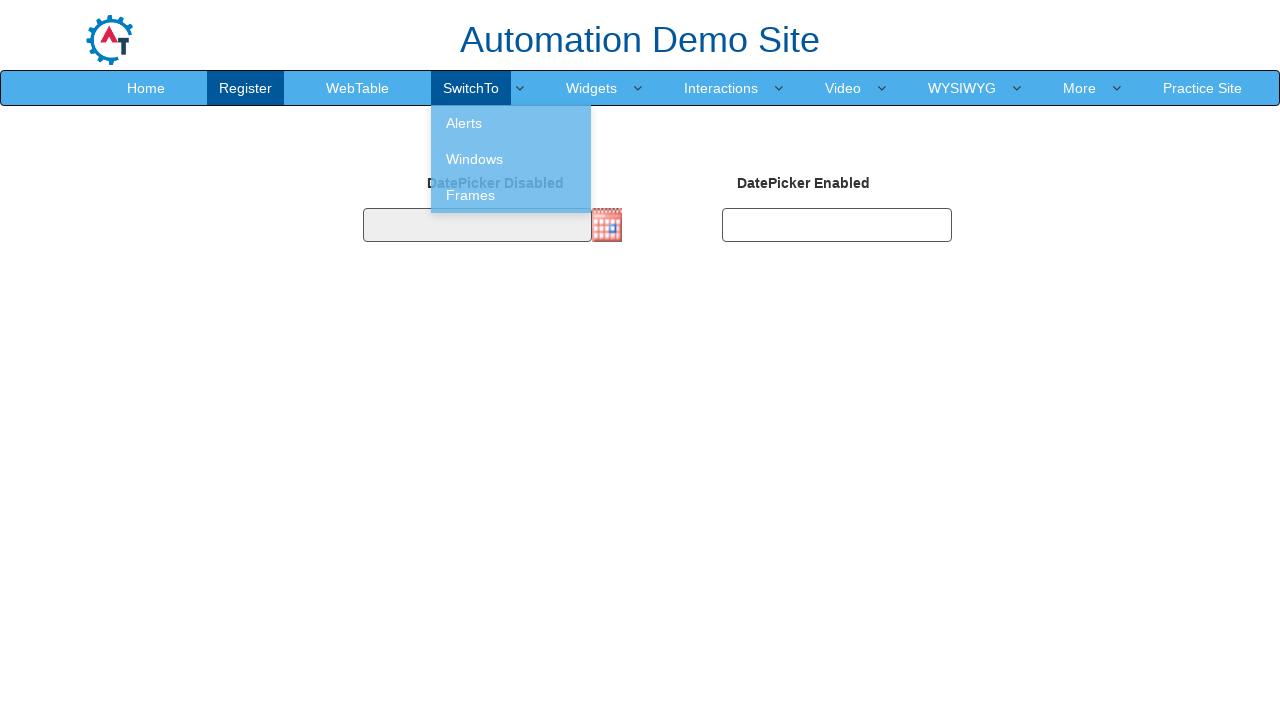

Clicked on Frames link in dropdown menu at (511, 195) on a[href='Frames.html']
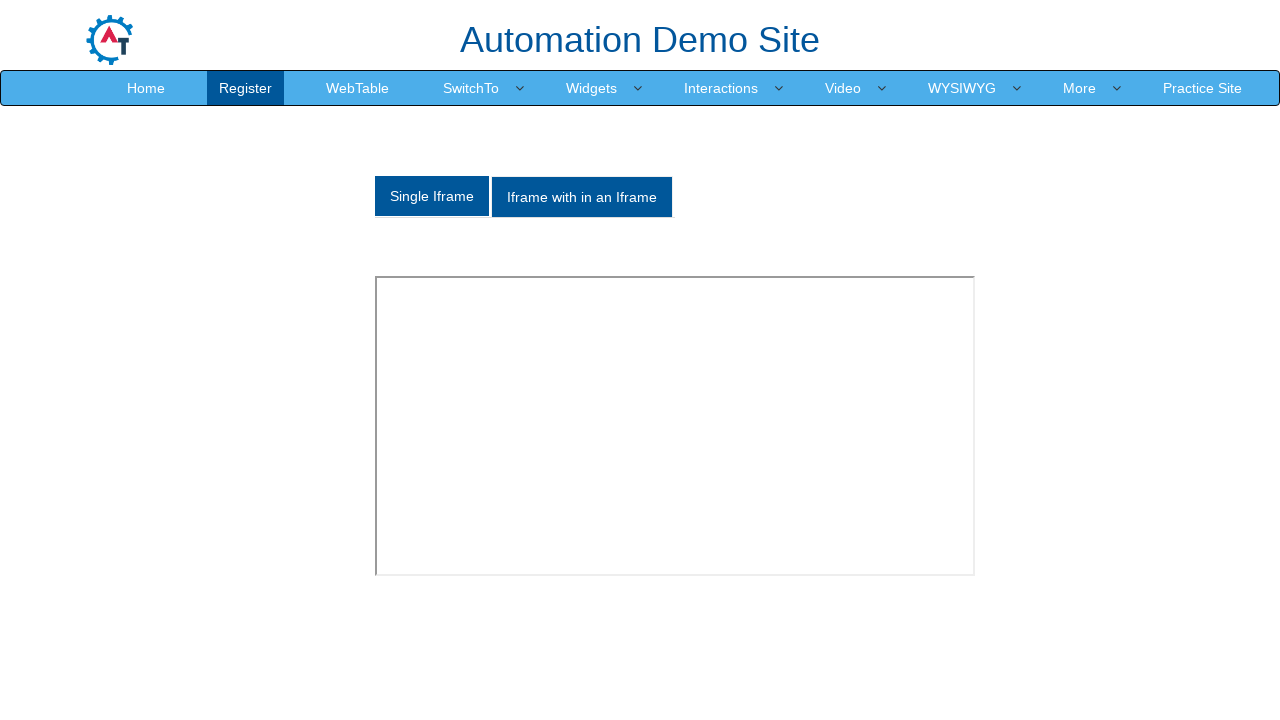

Frames page loaded successfully
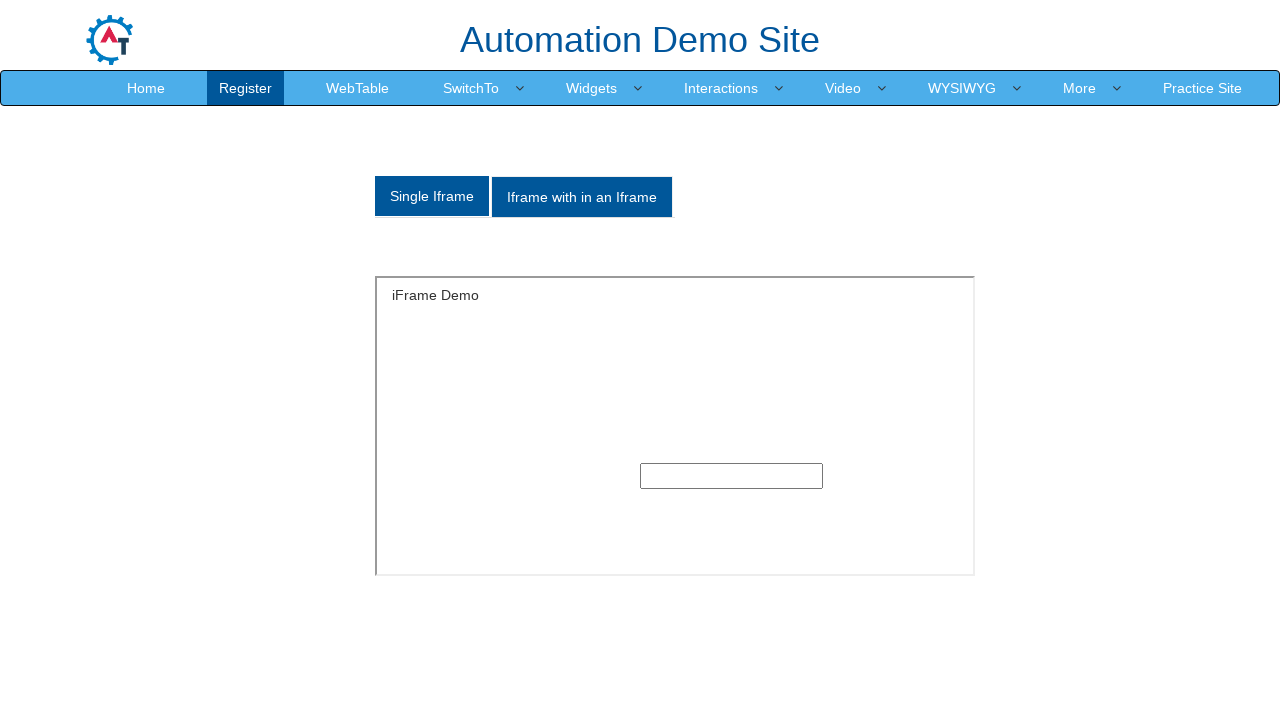

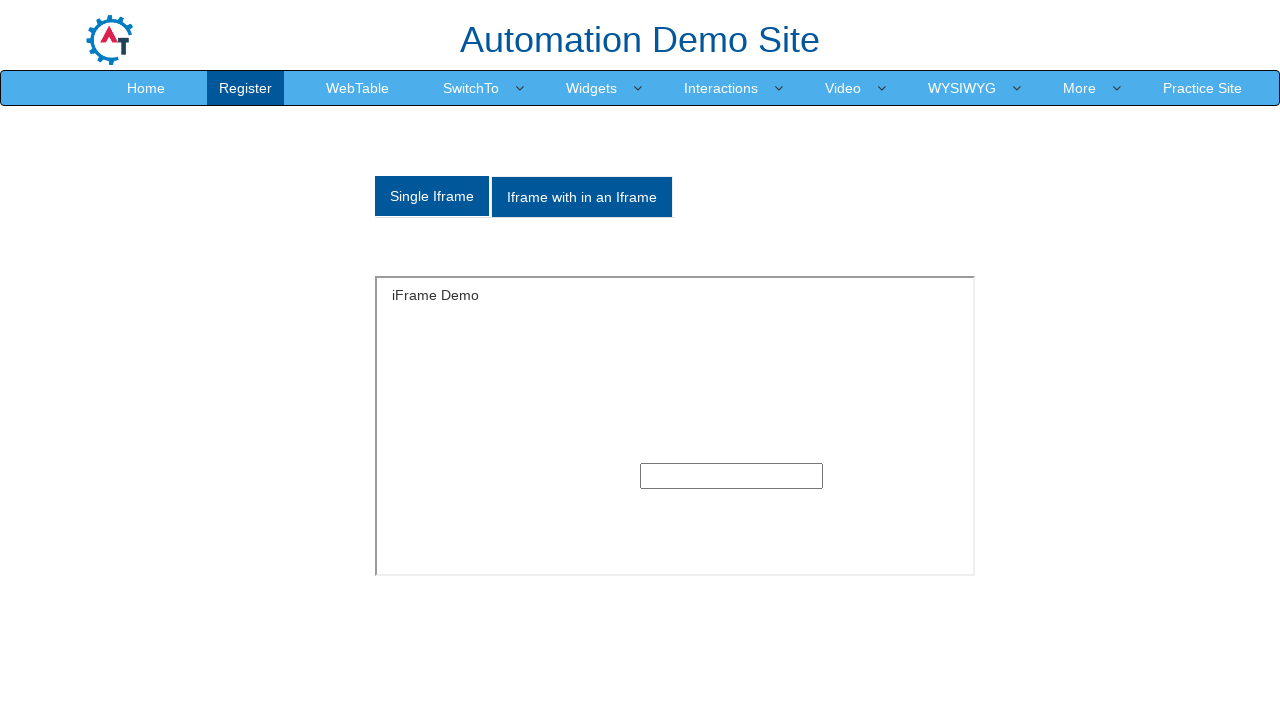